Tests various alert dialog interactions including accepting and dismissing different types of JavaScript alerts on a demo page

Starting URL: http://demo.automationtesting.in/Alerts.html

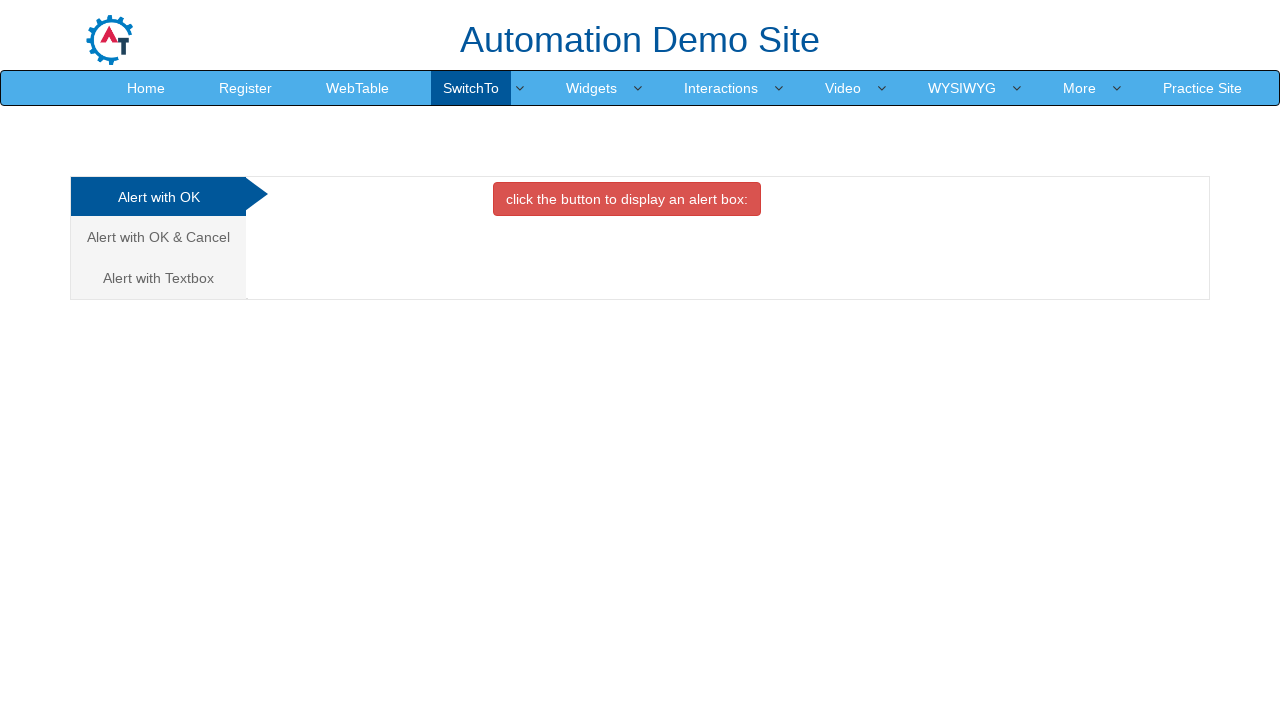

Clicked the first alert button (OK alert) at (627, 199) on xpath=//*[@id="OKTab"]/button
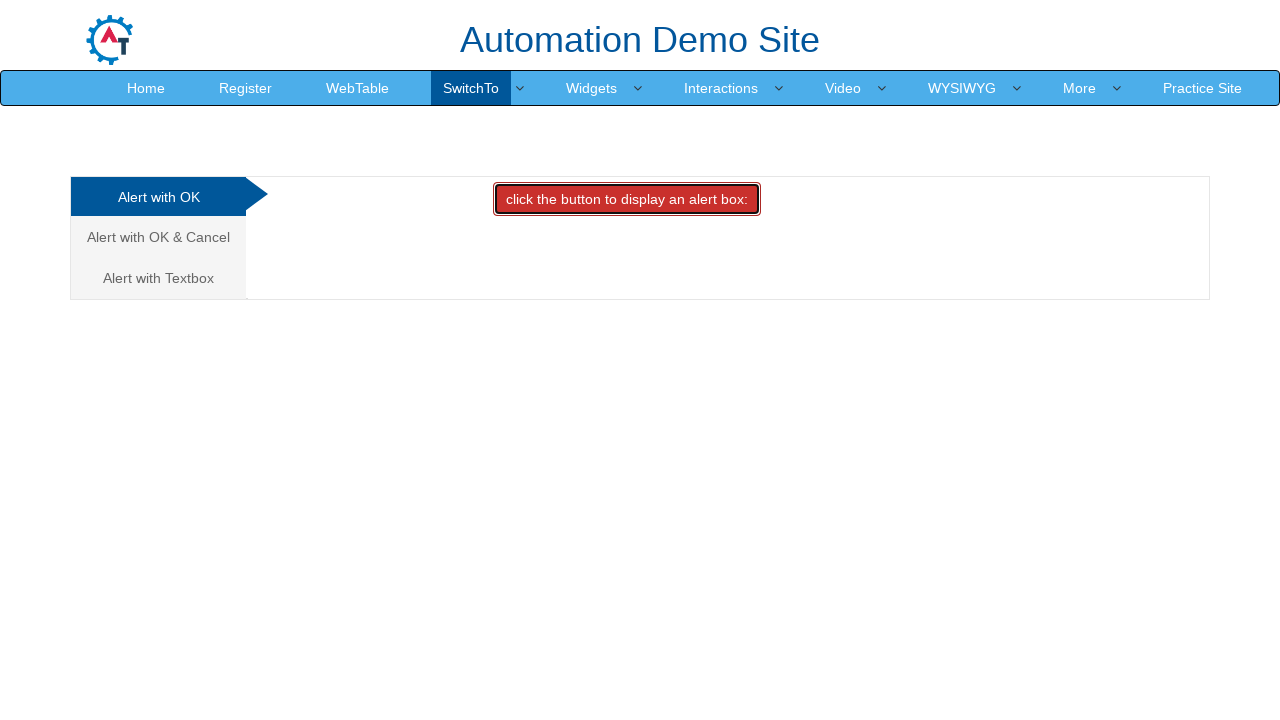

Set up dialog handler to accept the first alert
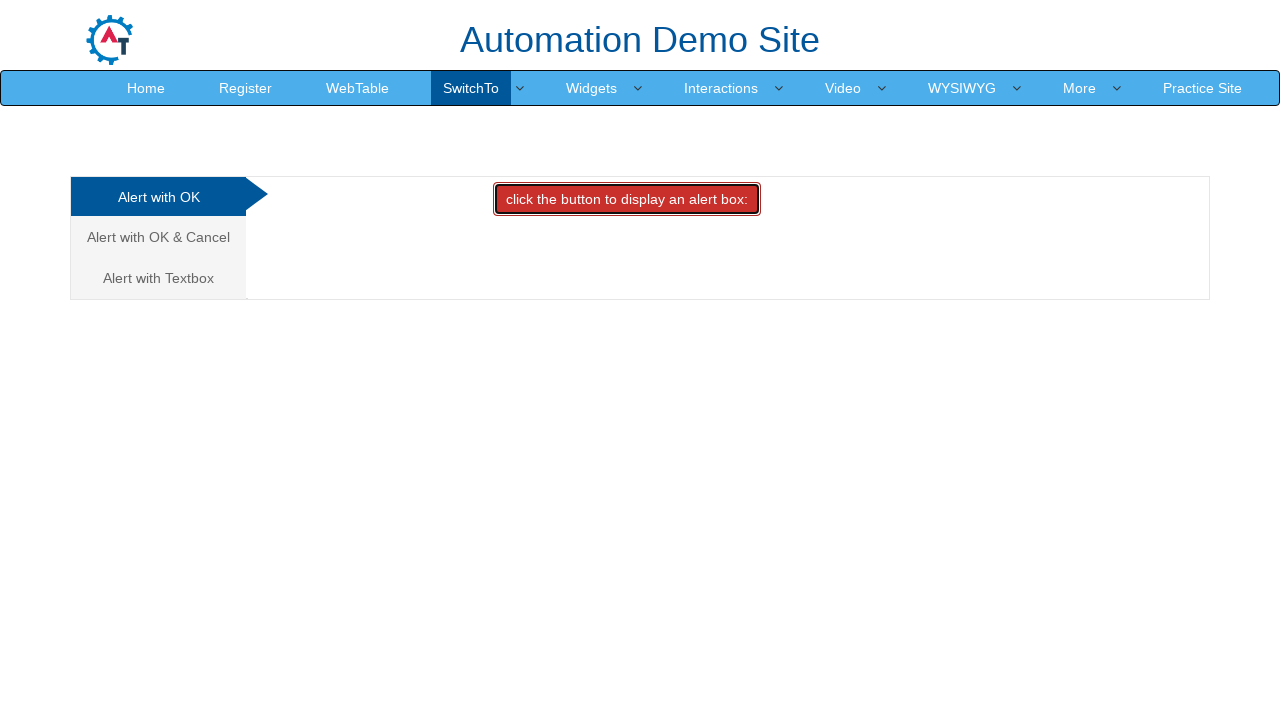

Navigated to the second alert tab at (158, 237) on xpath=/html/body/div[1]/div/div/div/div[1]/ul/li[2]/a
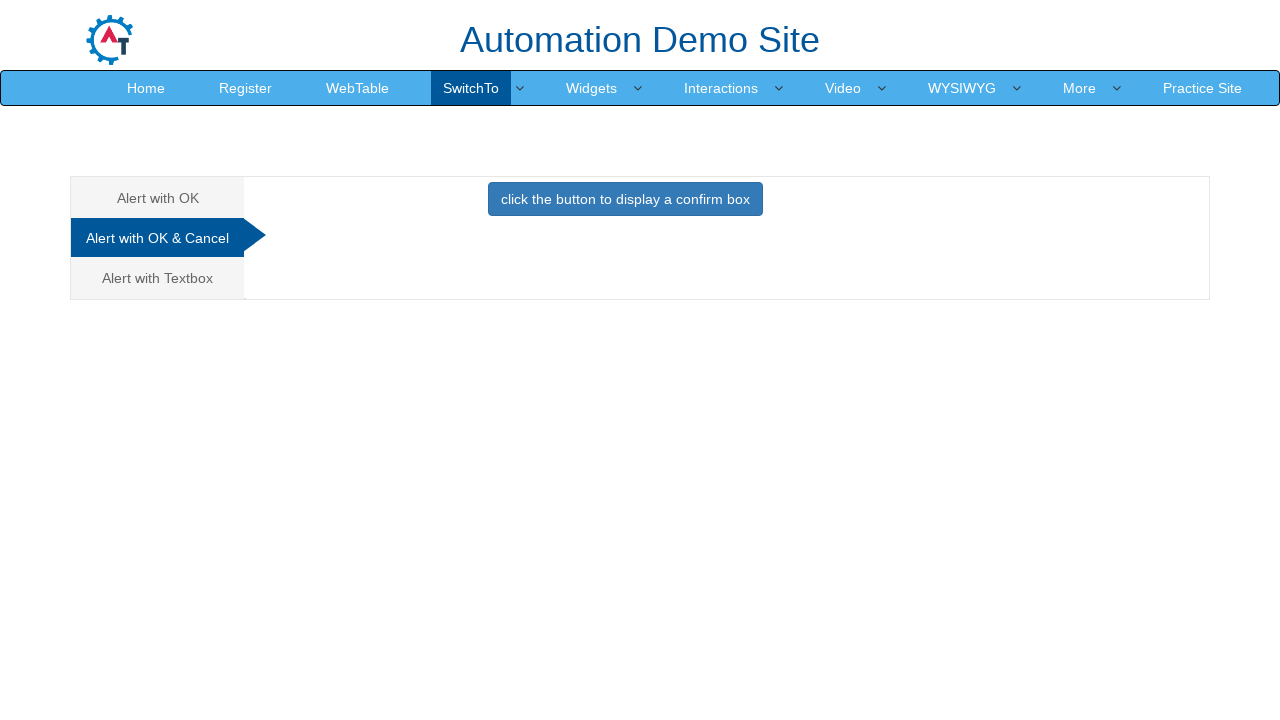

Clicked the second alert button (Cancel/OK alert) at (625, 199) on xpath=//*[@id="CancelTab"]/button
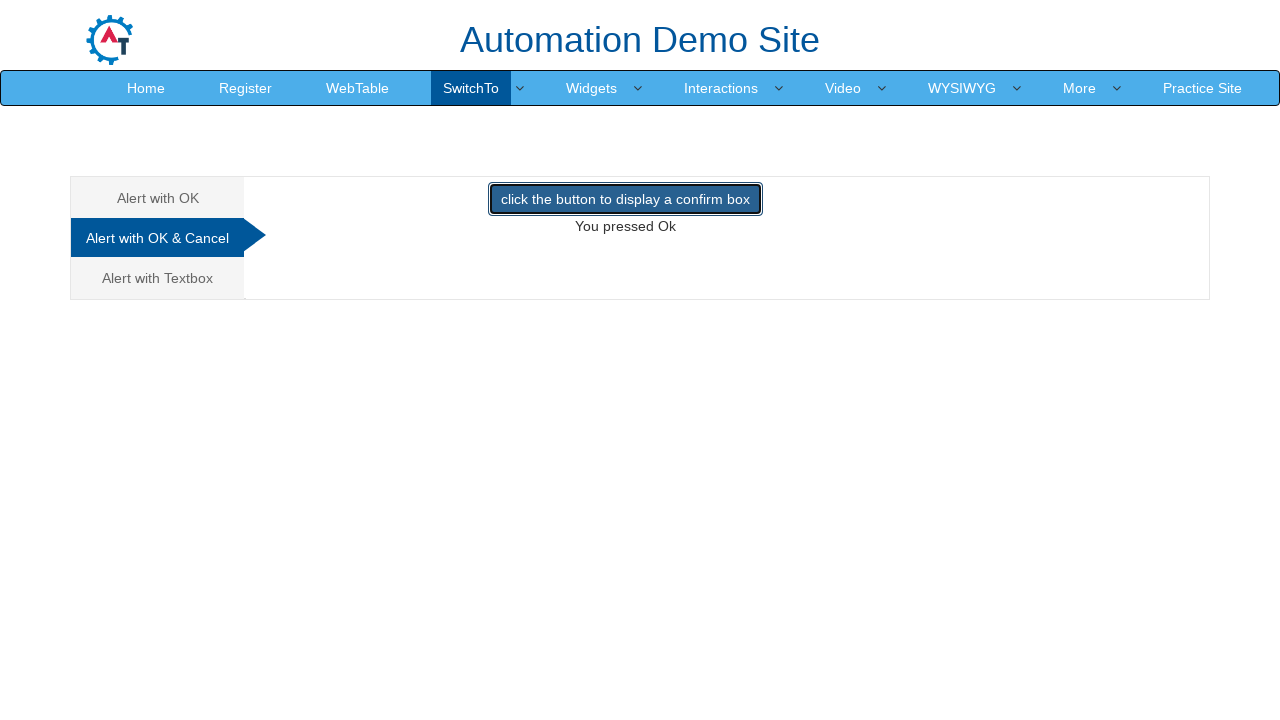

Set up dialog handler to accept the second alert
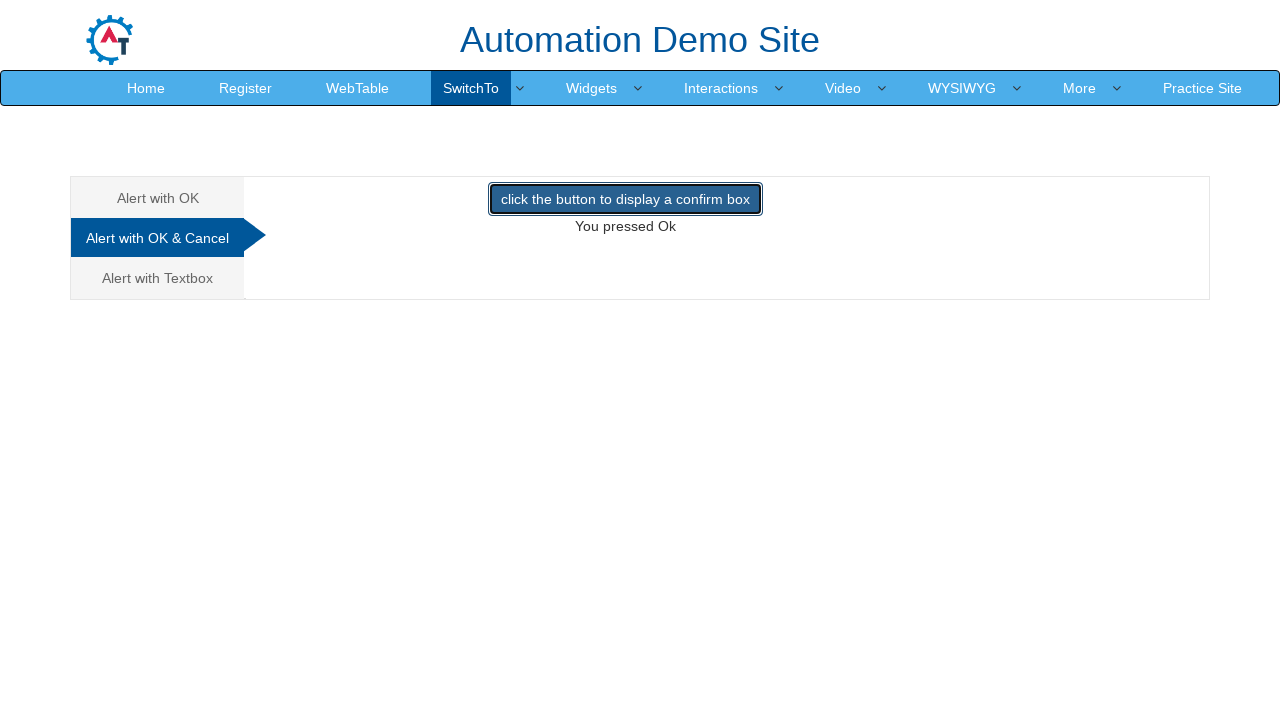

Navigated to the third alert tab at (158, 278) on xpath=/html/body/div[1]/div/div/div/div[1]/ul/li[3]/a
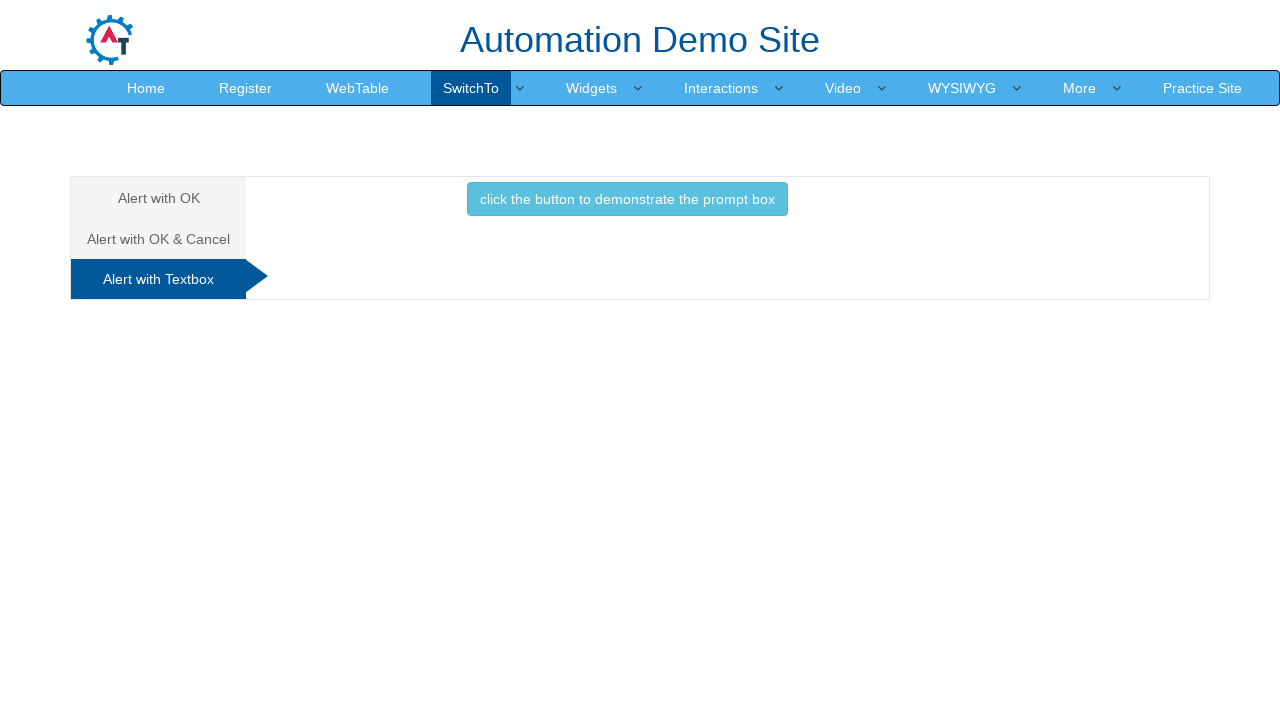

Clicked the third alert button (Textbox alert) at (627, 199) on xpath=//*[@id="Textbox"]/button
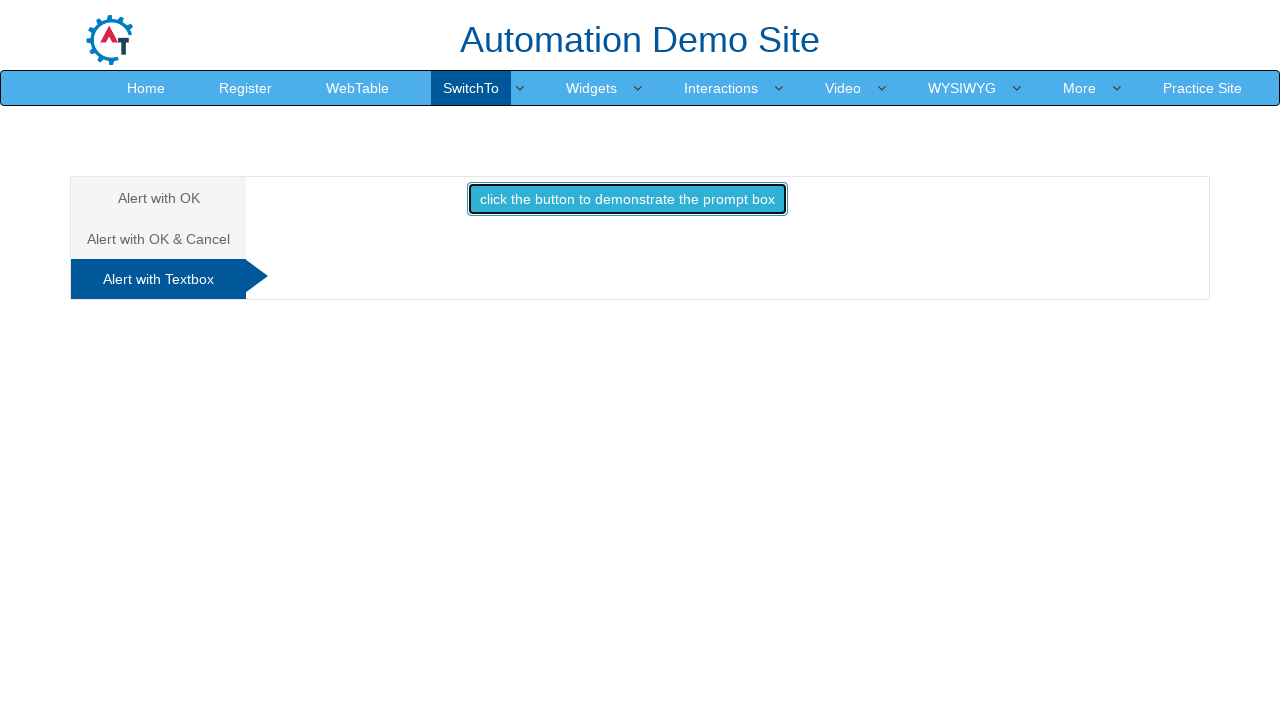

Set up dialog handler to dismiss the third alert
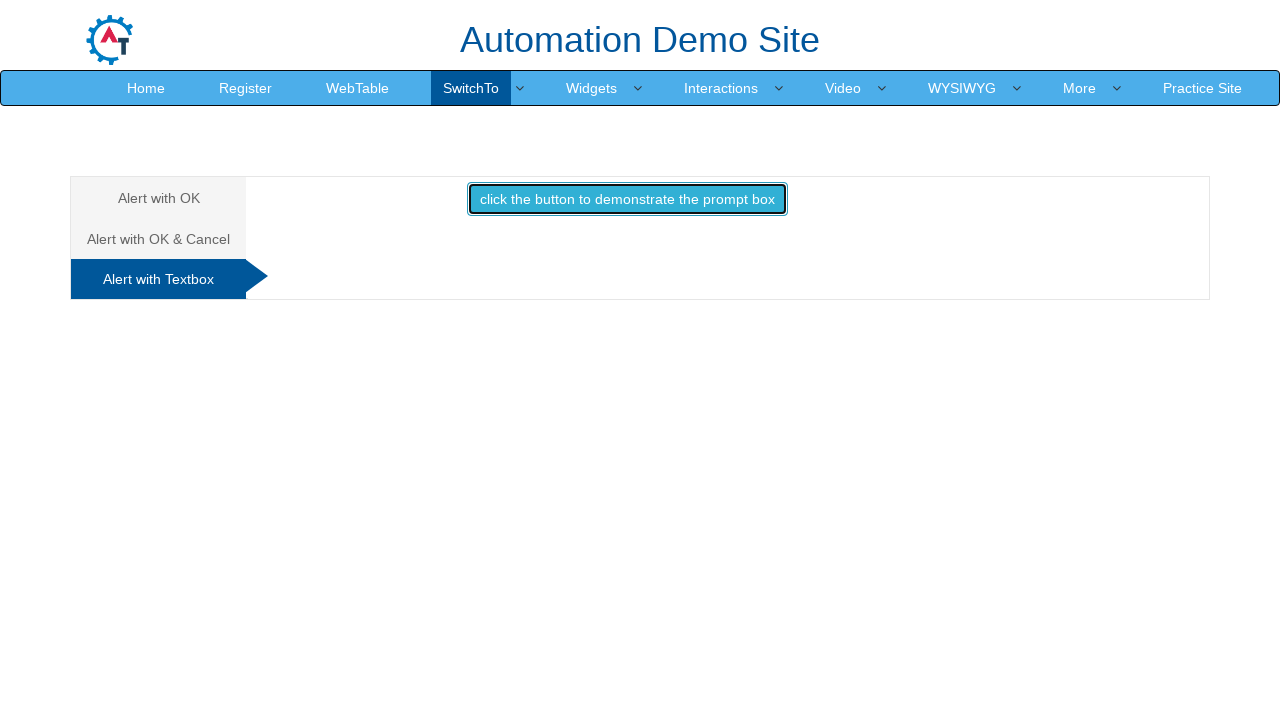

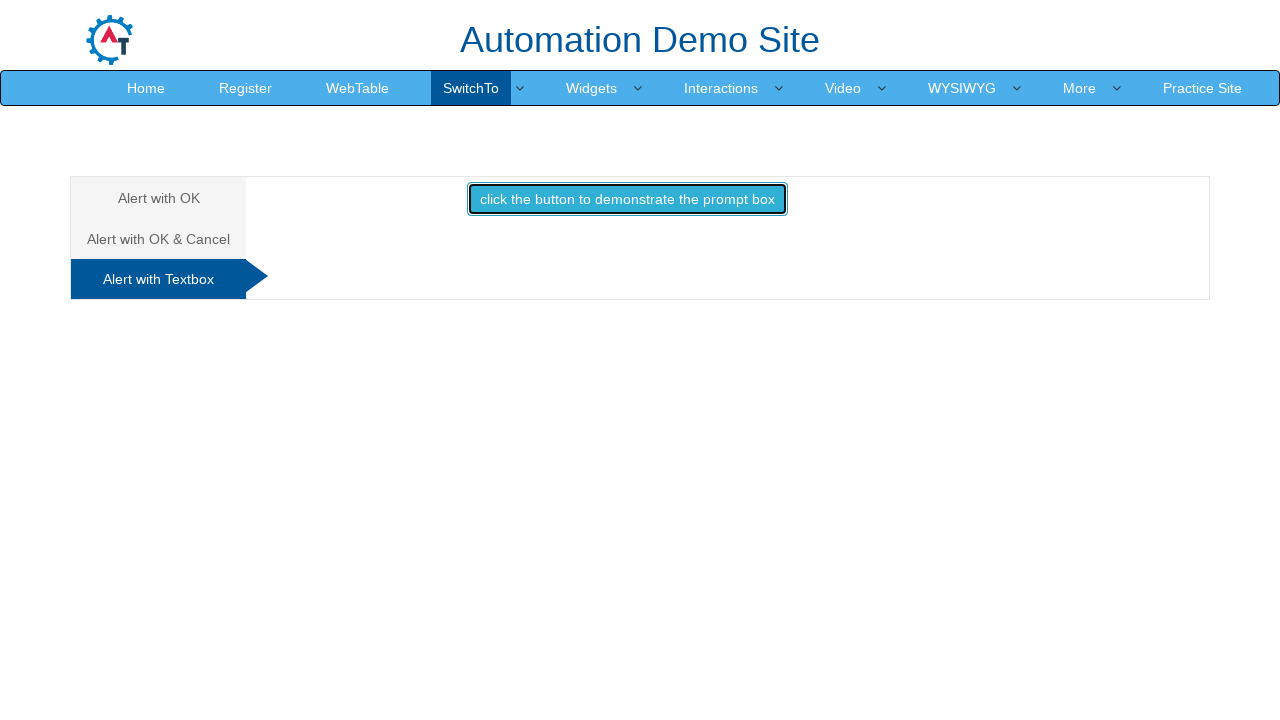